Navigates to W3Schools HTML tables tutorial page and verifies that the customers table is present and contains data rows

Starting URL: https://www.w3schools.com/html/html_tables.asp

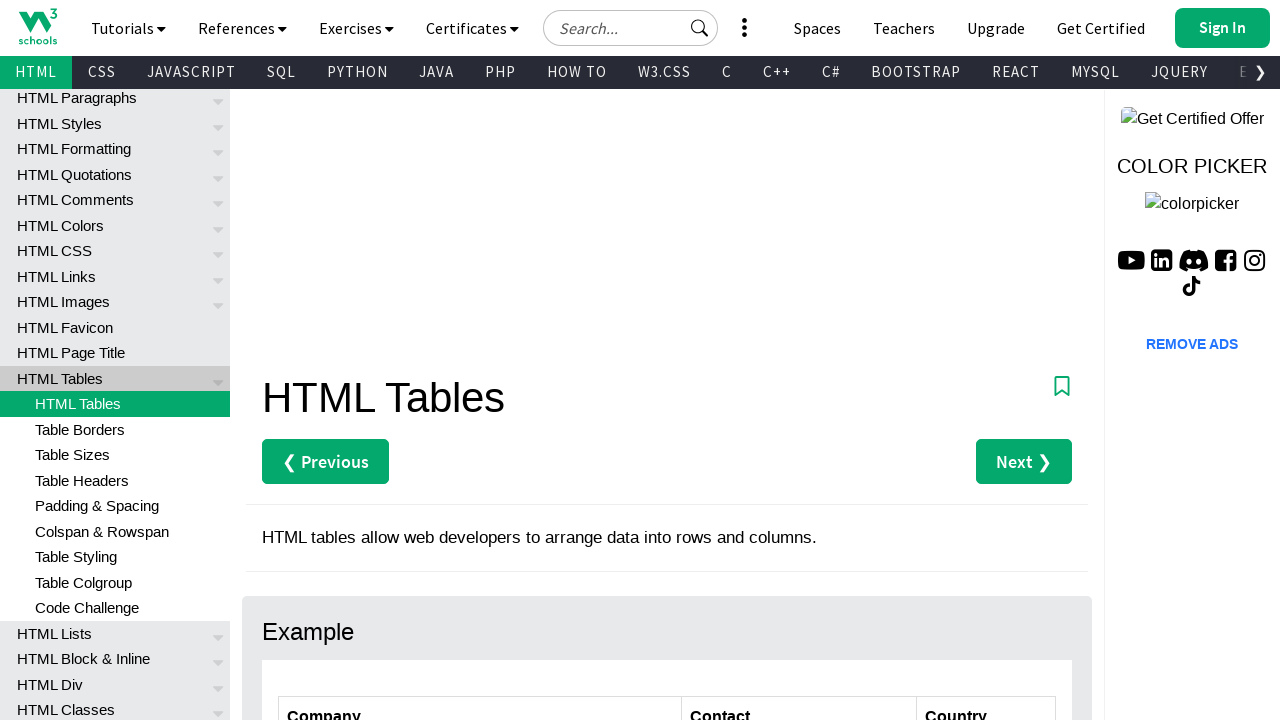

Navigated to W3Schools HTML tables tutorial page
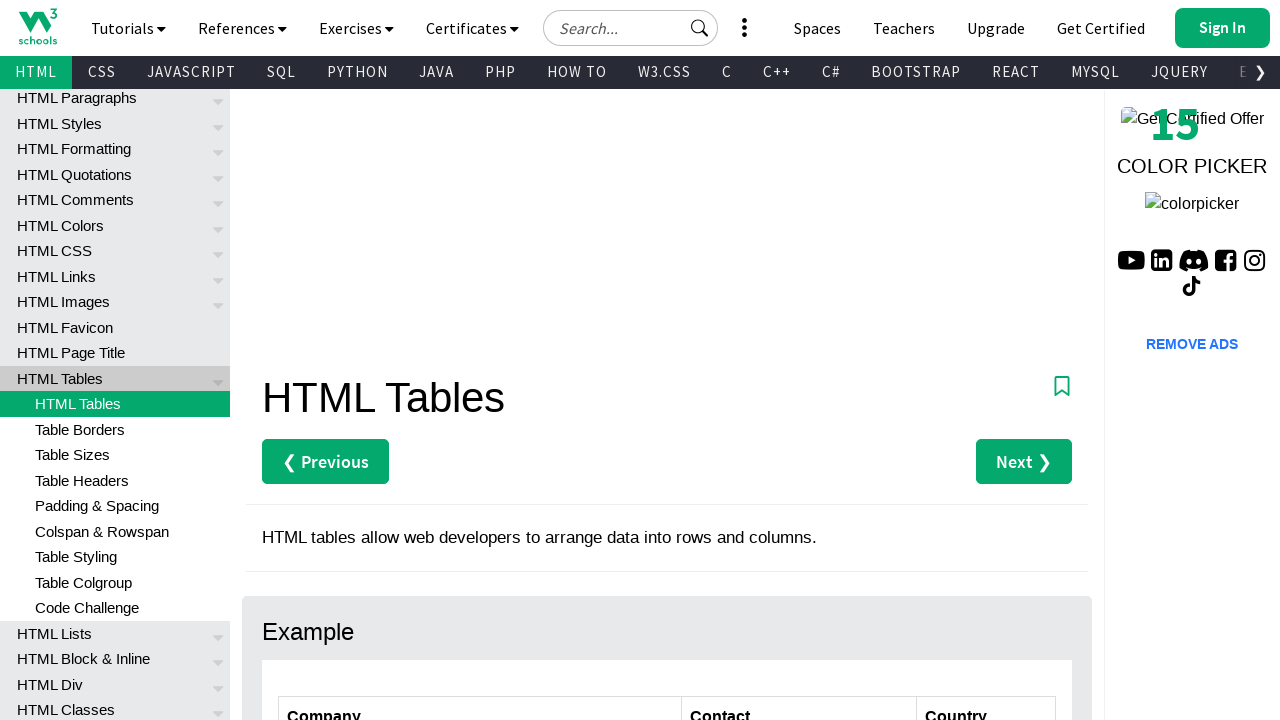

Customers table became visible
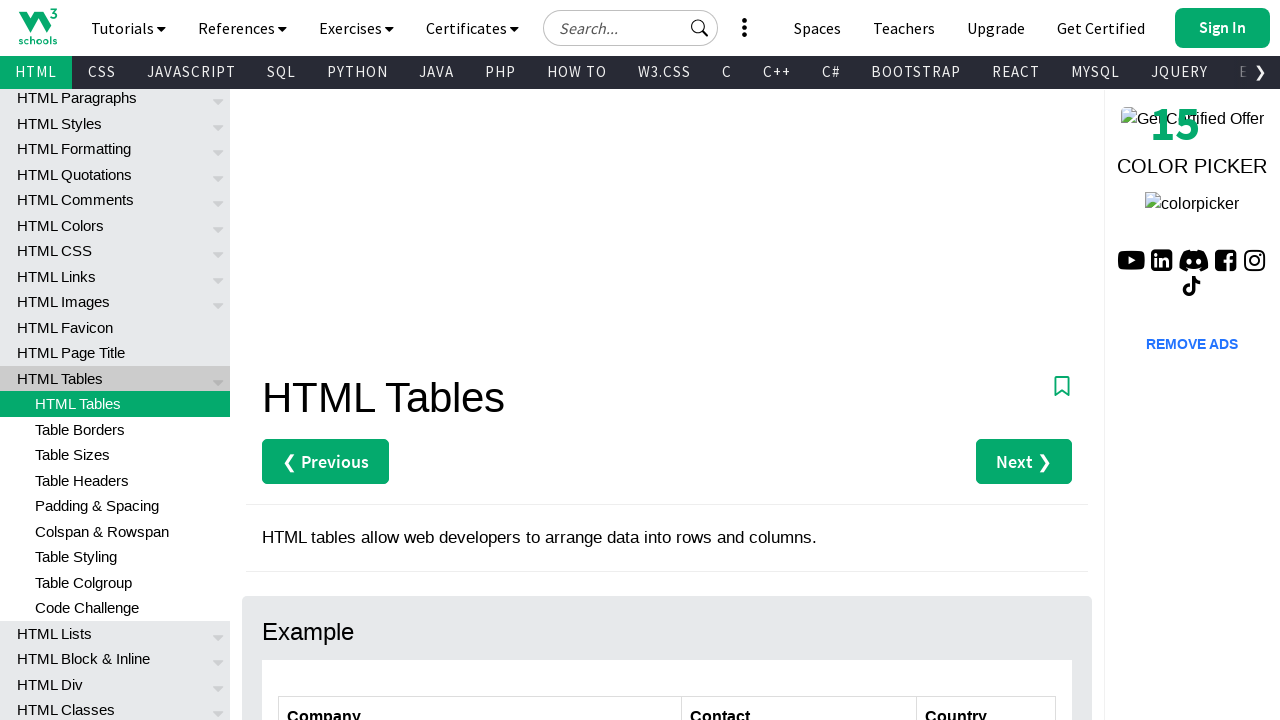

Located customers table element
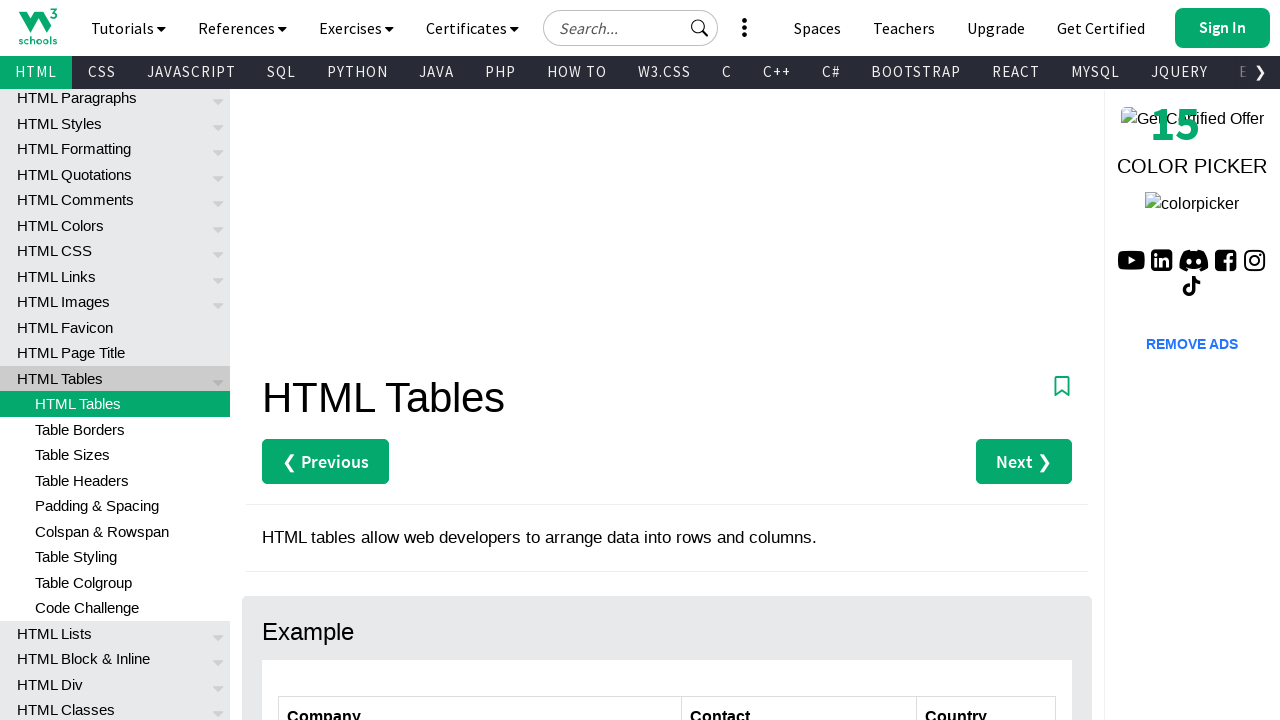

Located all table rows
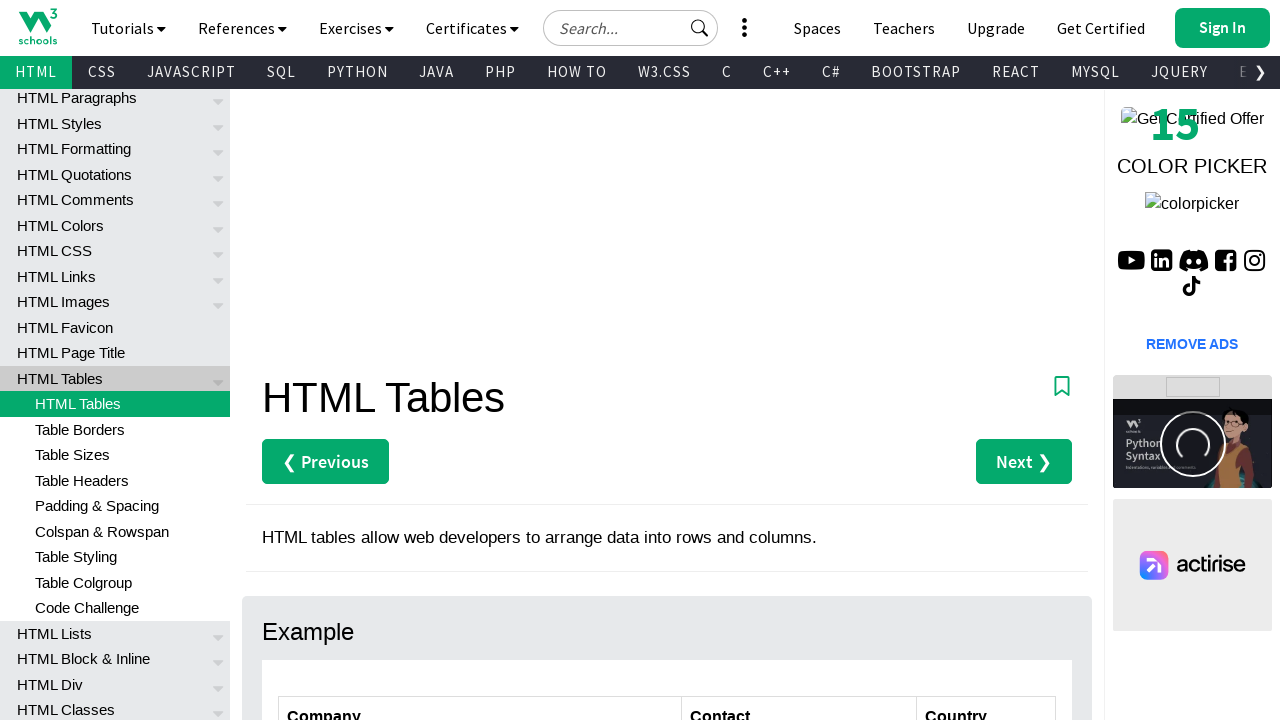

Retrieved table row count: 7 rows
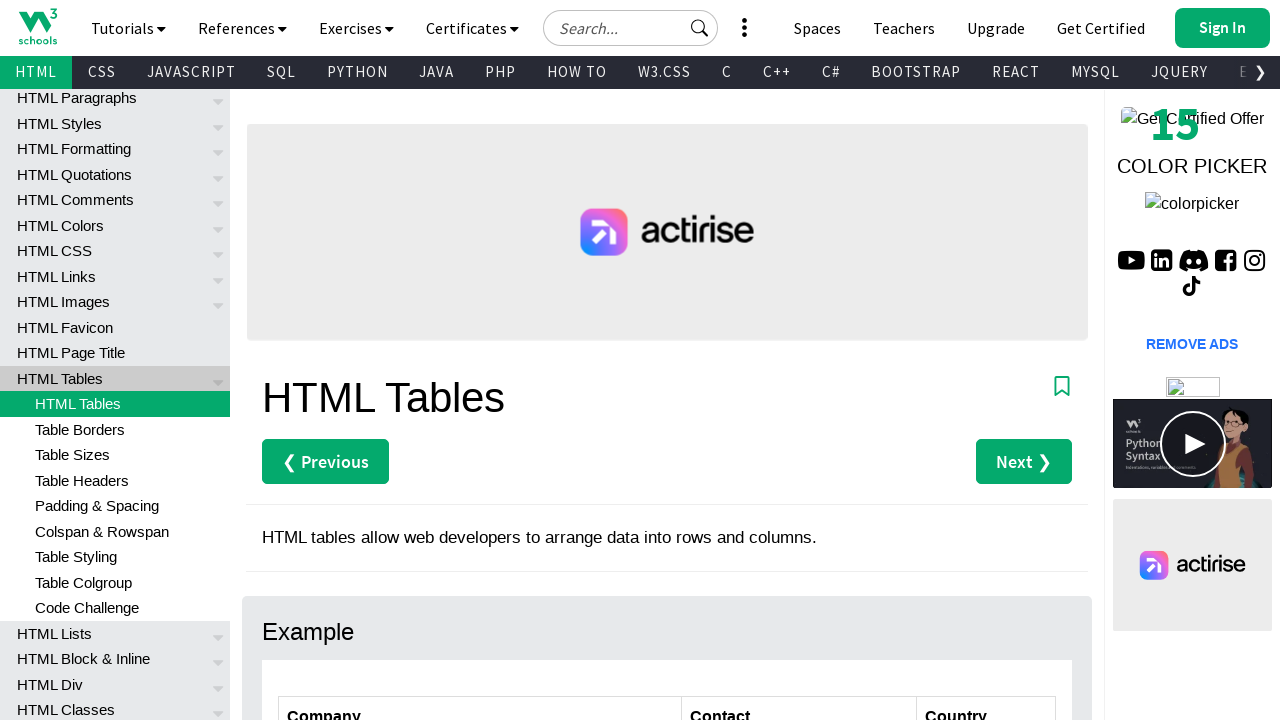

Verified table has more than 1 row (header + data rows)
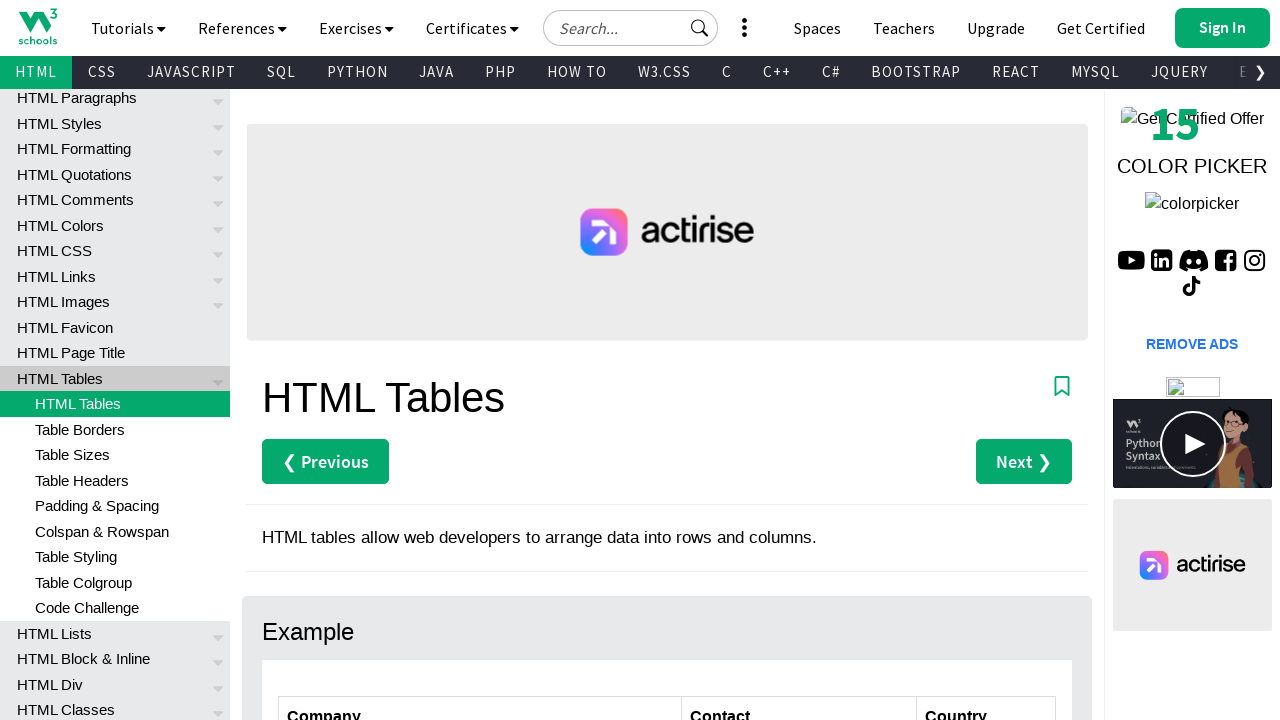

Located first data row in table
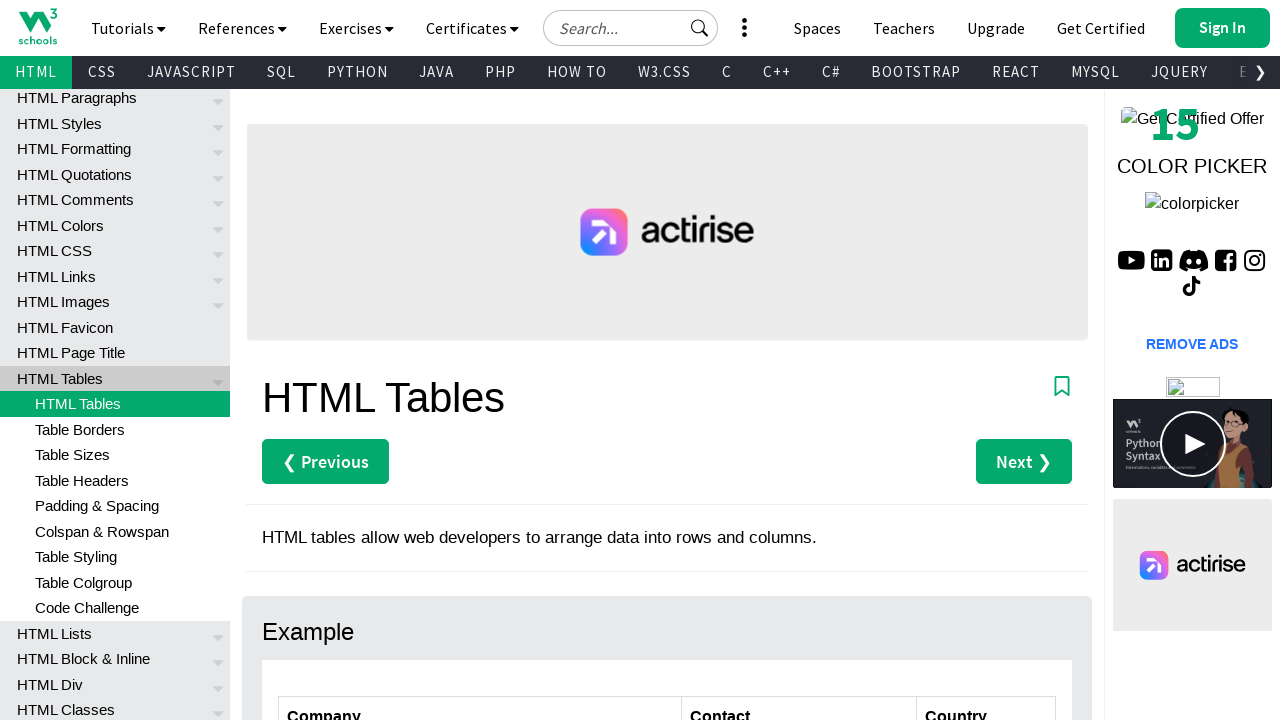

Located all columns in first data row
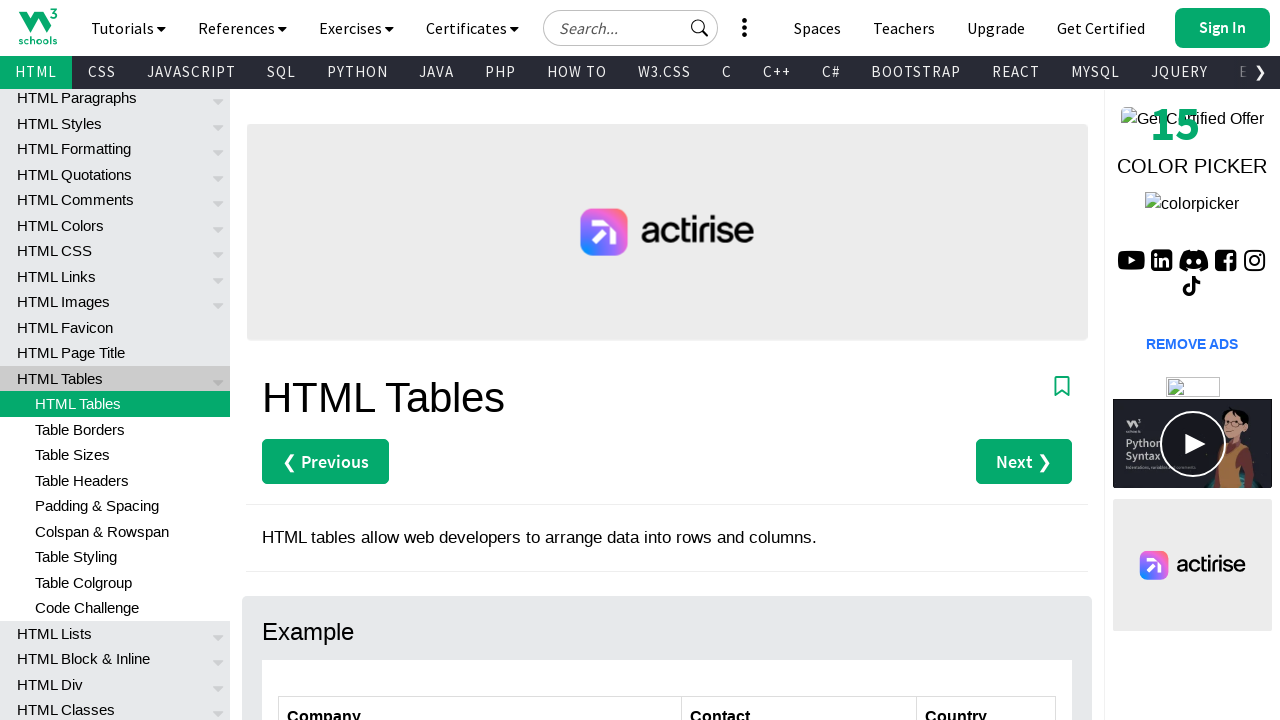

Verified first data row contains column data
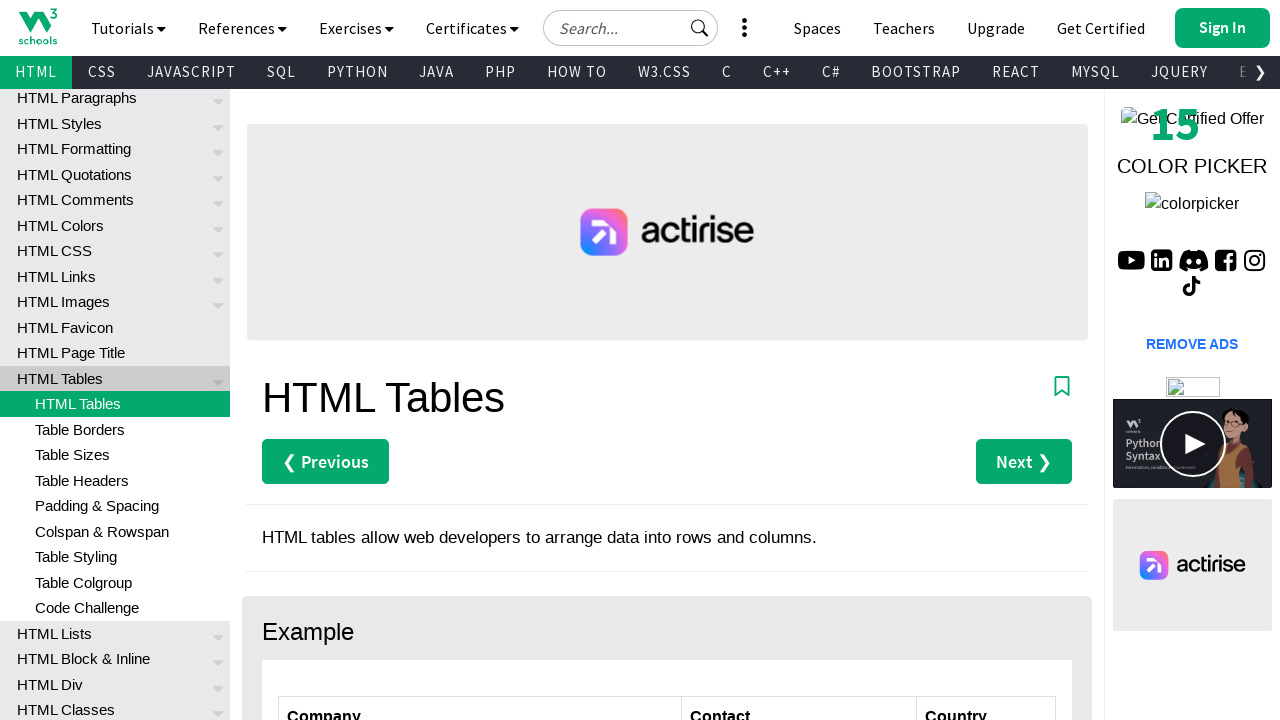

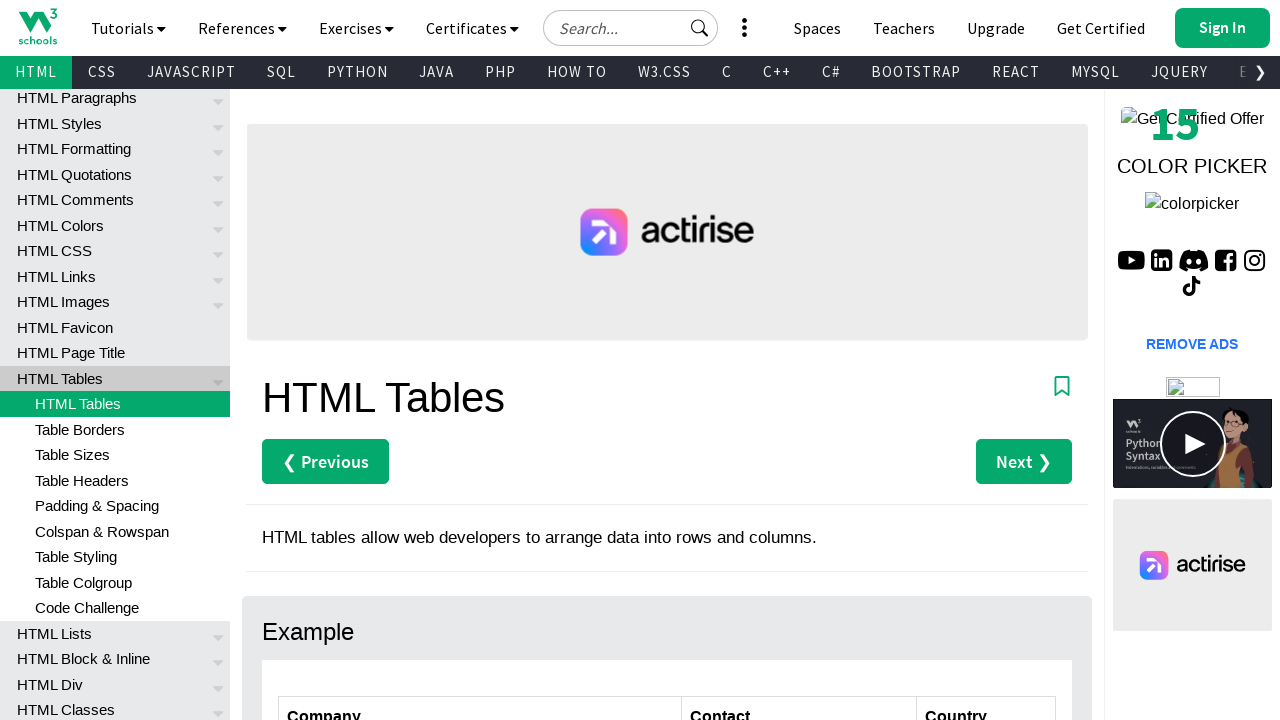